Tests hover functionality by hovering over an avatar and verifying that additional user information caption appears

Starting URL: http://the-internet.herokuapp.com/hovers

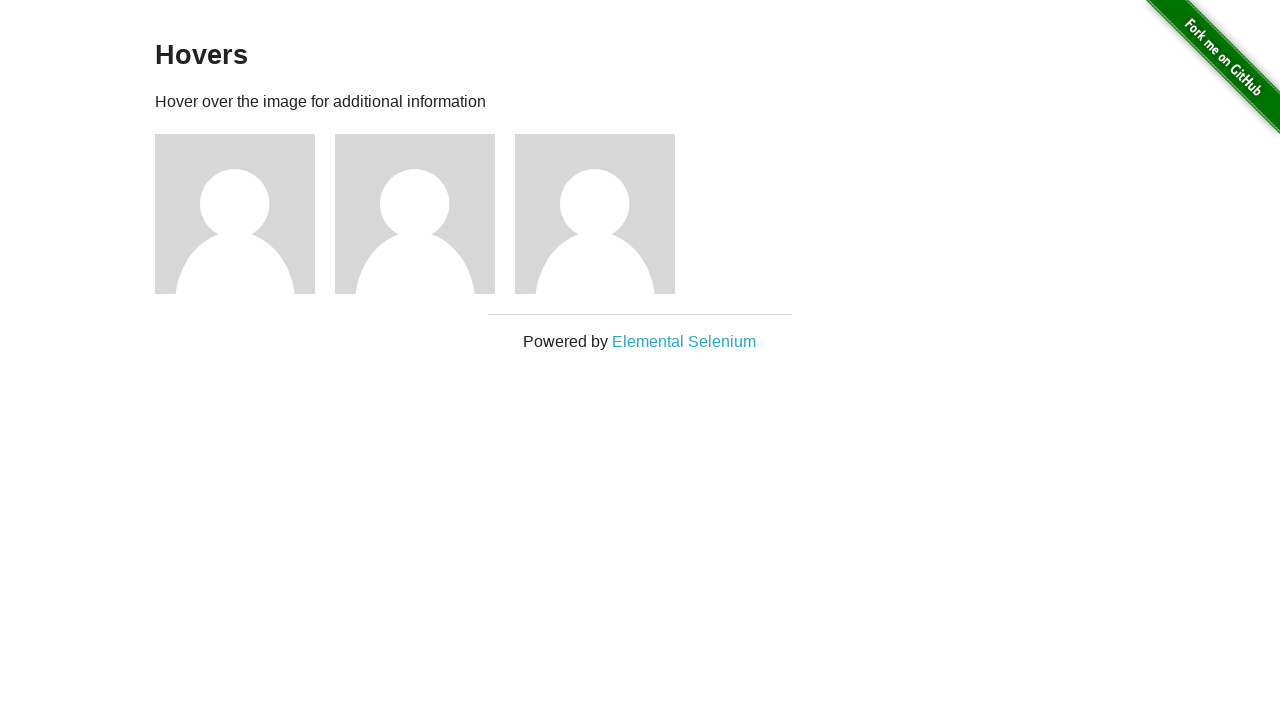

Located the first avatar figure element
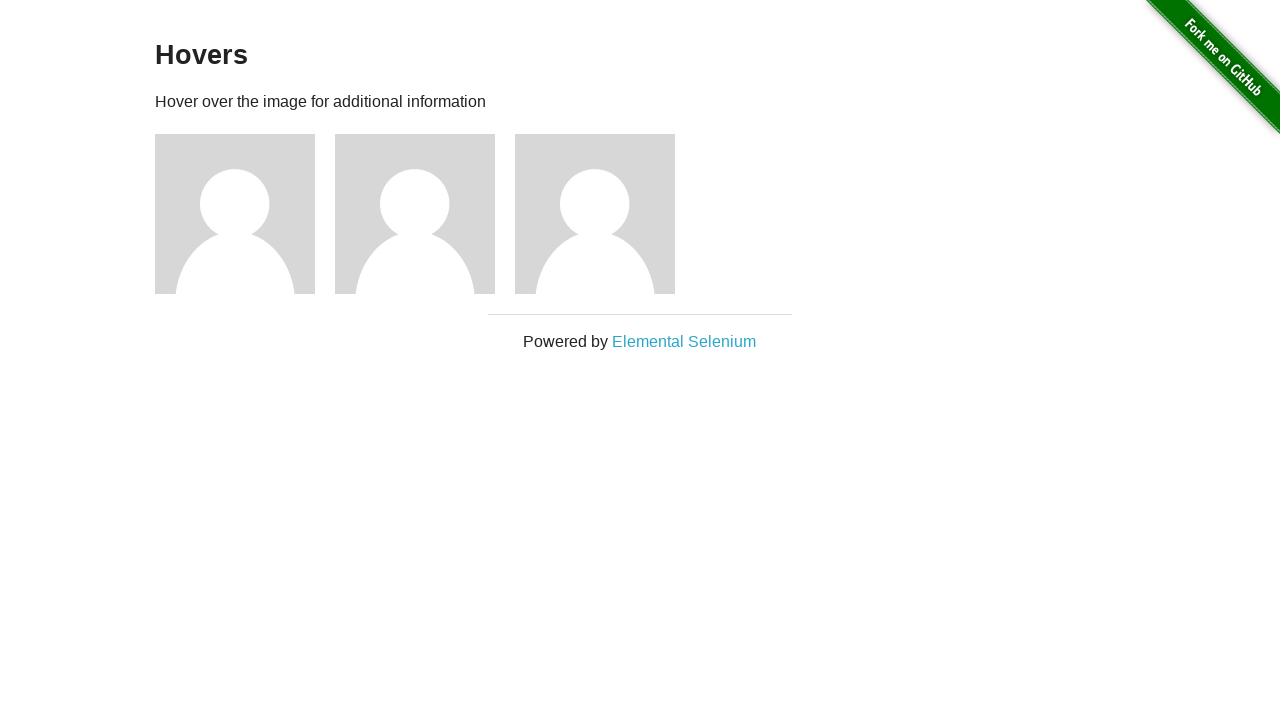

Hovered over the avatar to trigger hover effect at (245, 214) on .figure >> nth=0
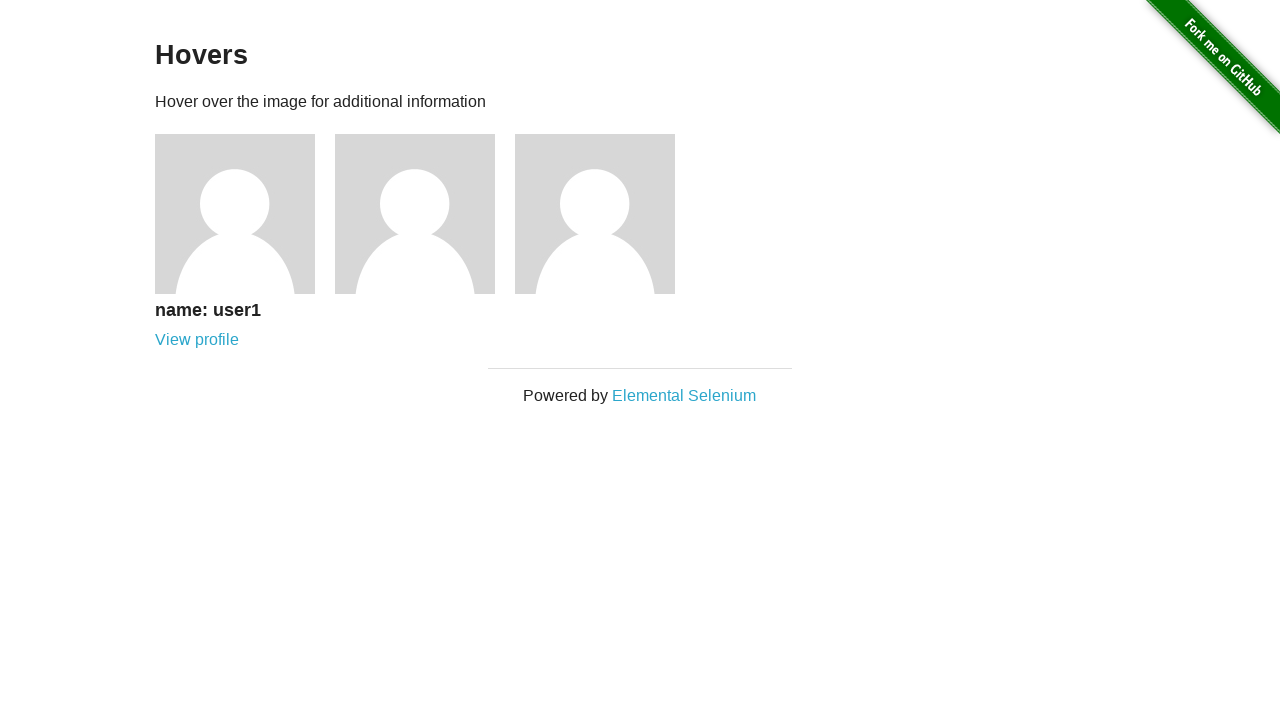

Caption with user information appeared after hover
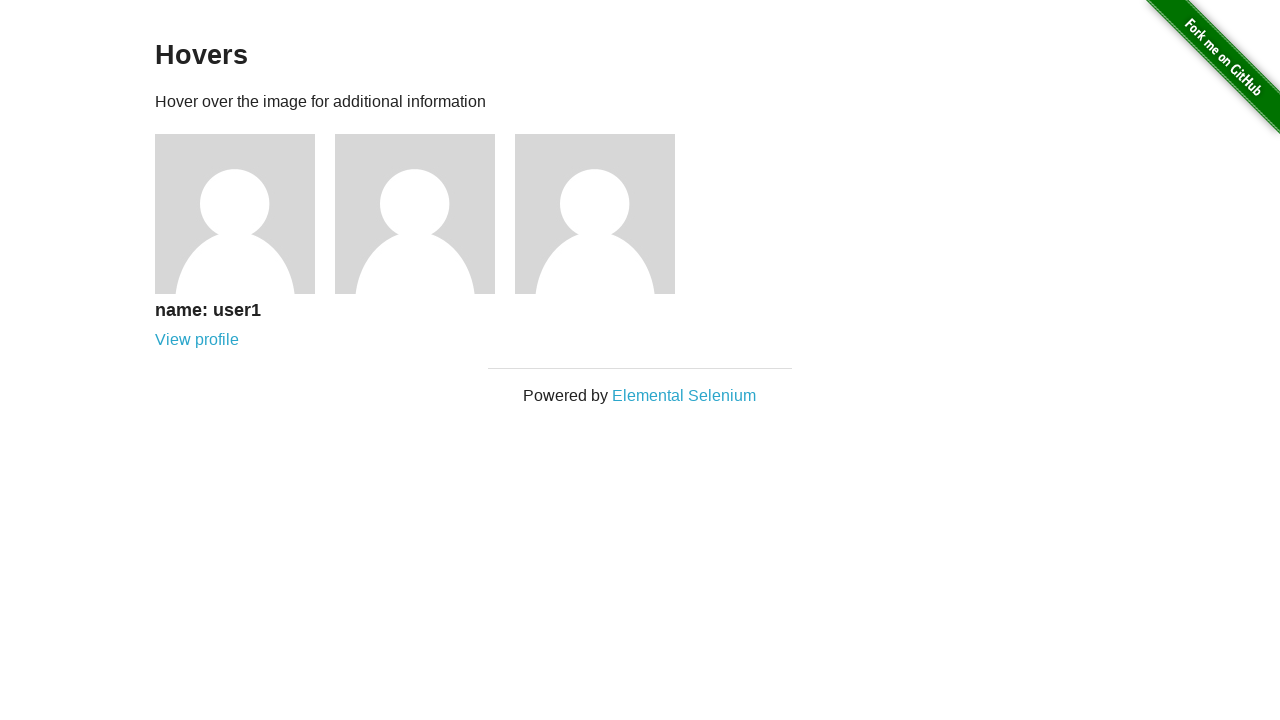

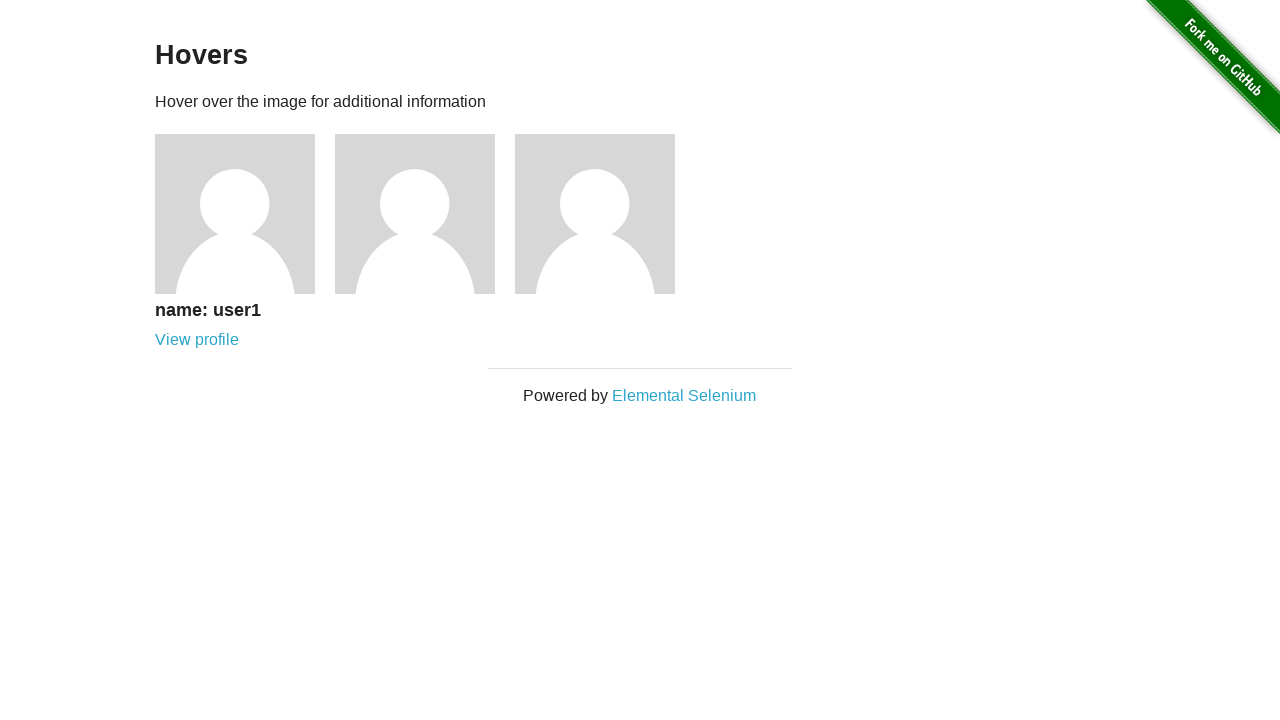